Tests opening a scrollable modal and verifying it displays correctly

Starting URL: https://applitools.github.io/demo/TestPages/ModalsPage/index.html

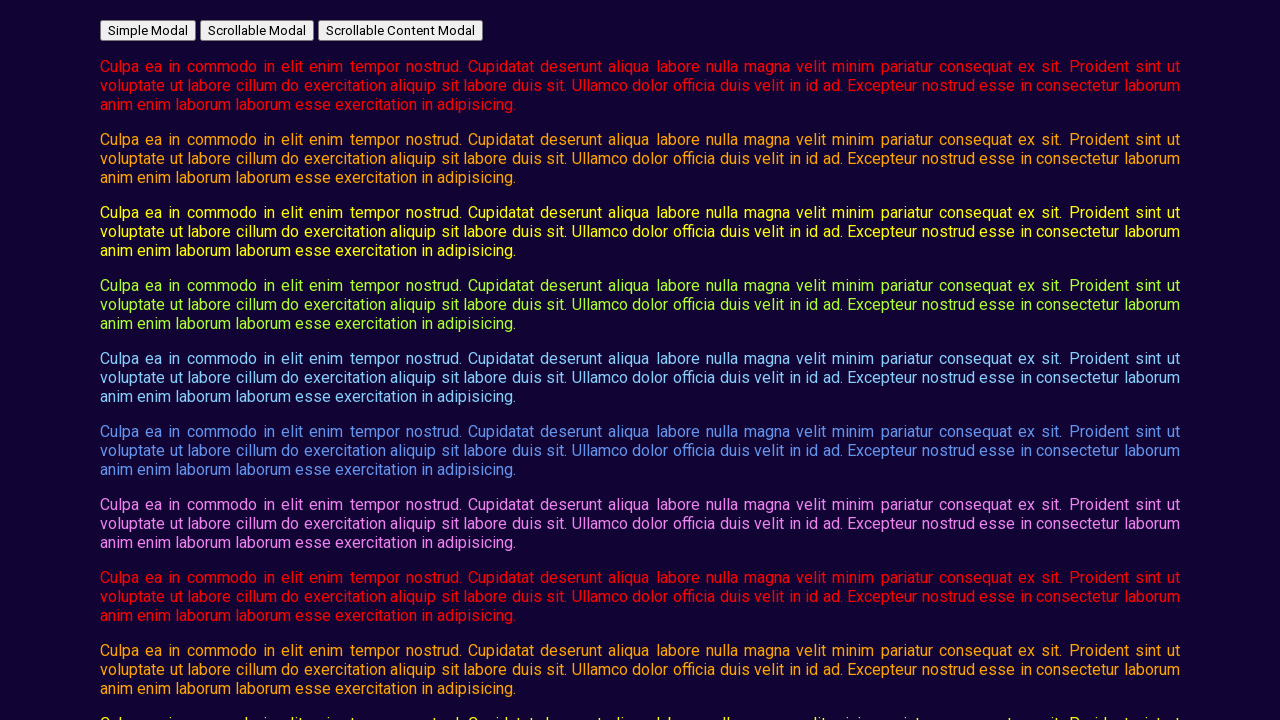

Clicked button to open scrollable modal at (257, 30) on #open_scrollable_modal
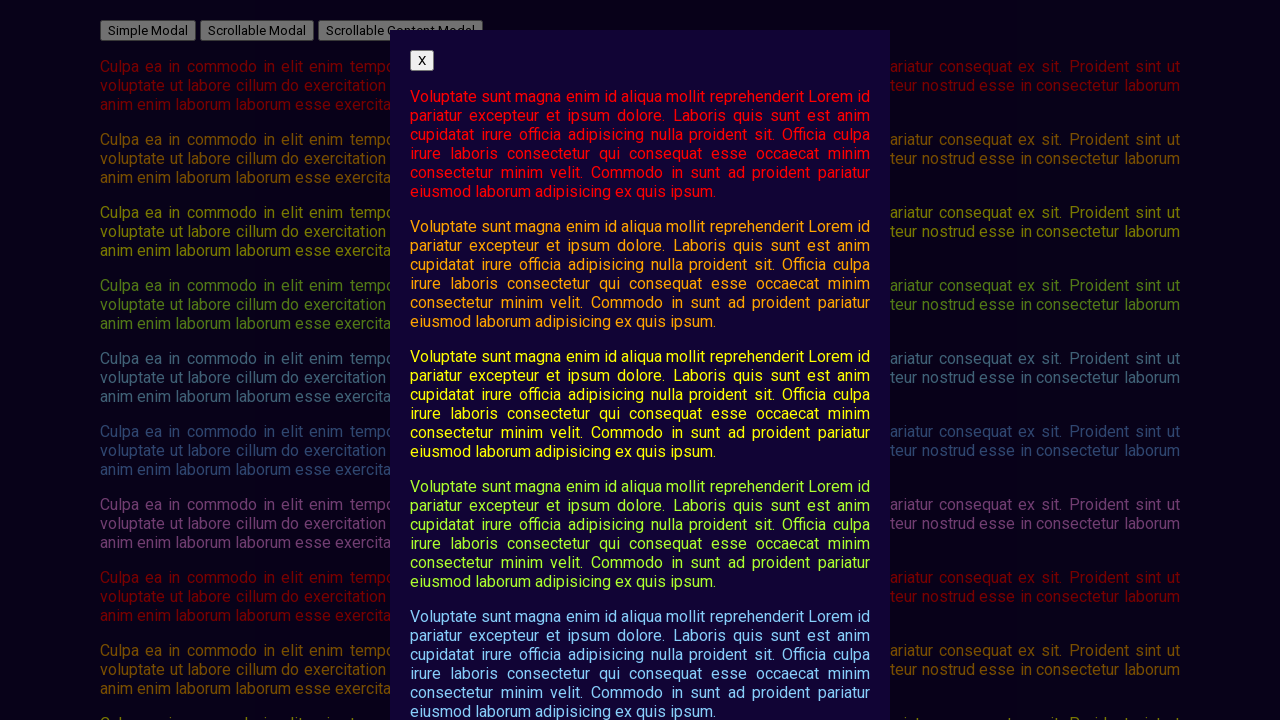

Scrollable modal is now visible
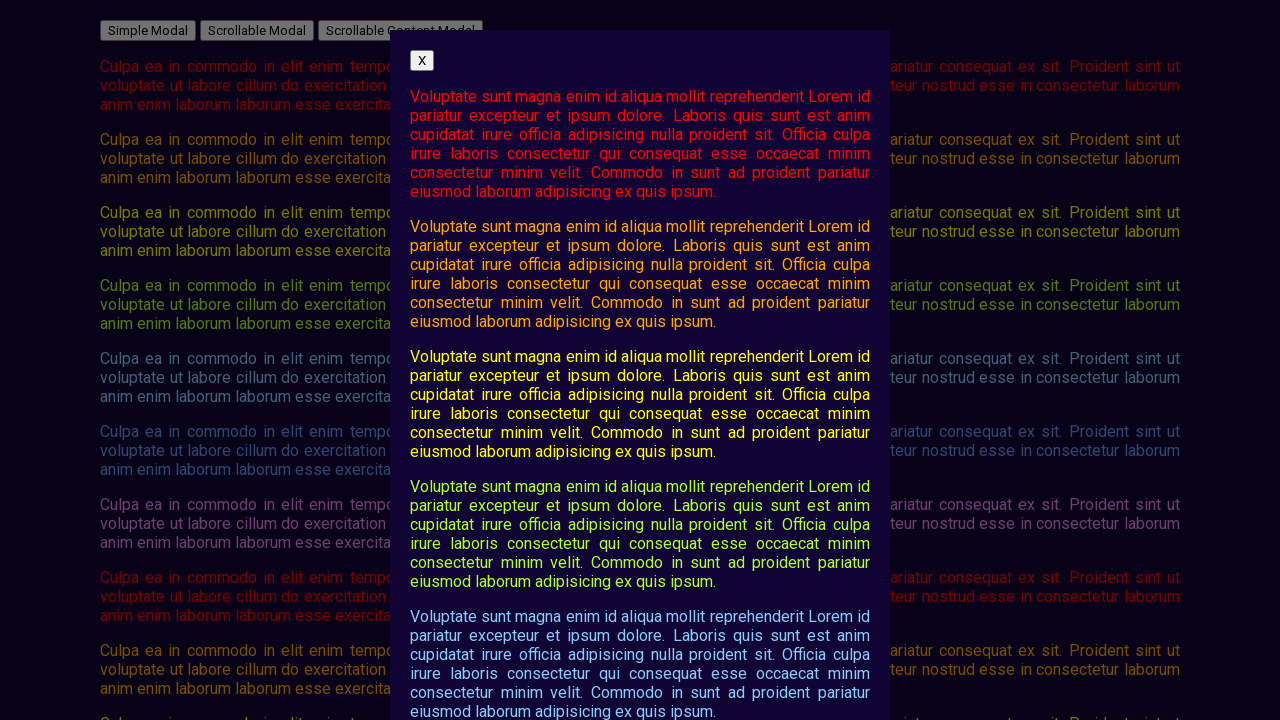

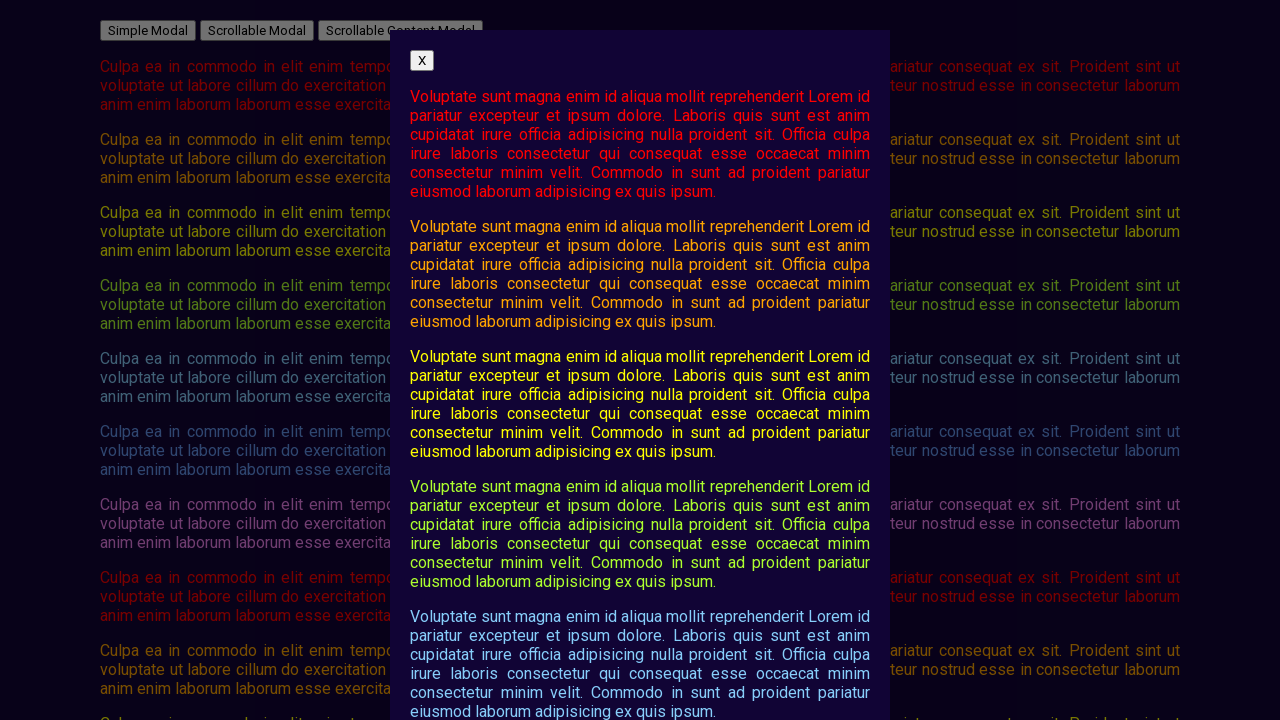